Tests login form validation by entering only password and verifying username required error appears

Starting URL: https://demo.applitools.com/hackathon.html

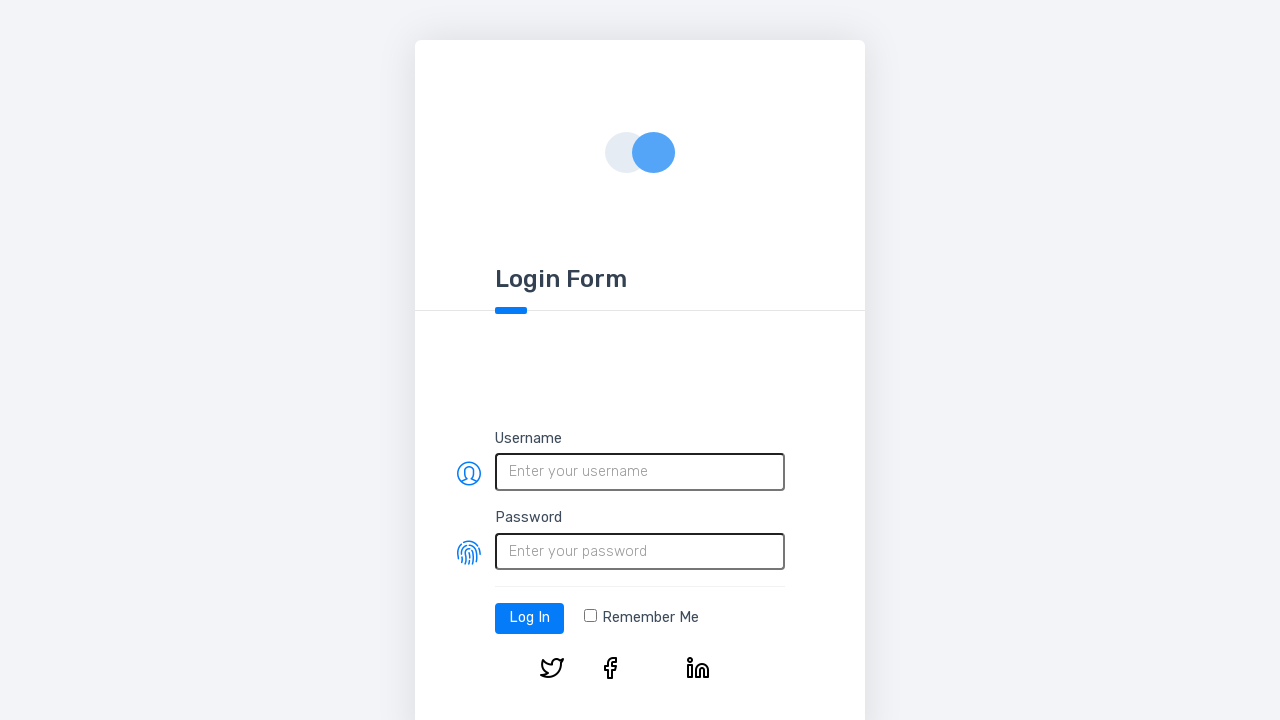

Filled password field with 'SecurePass789' on #password
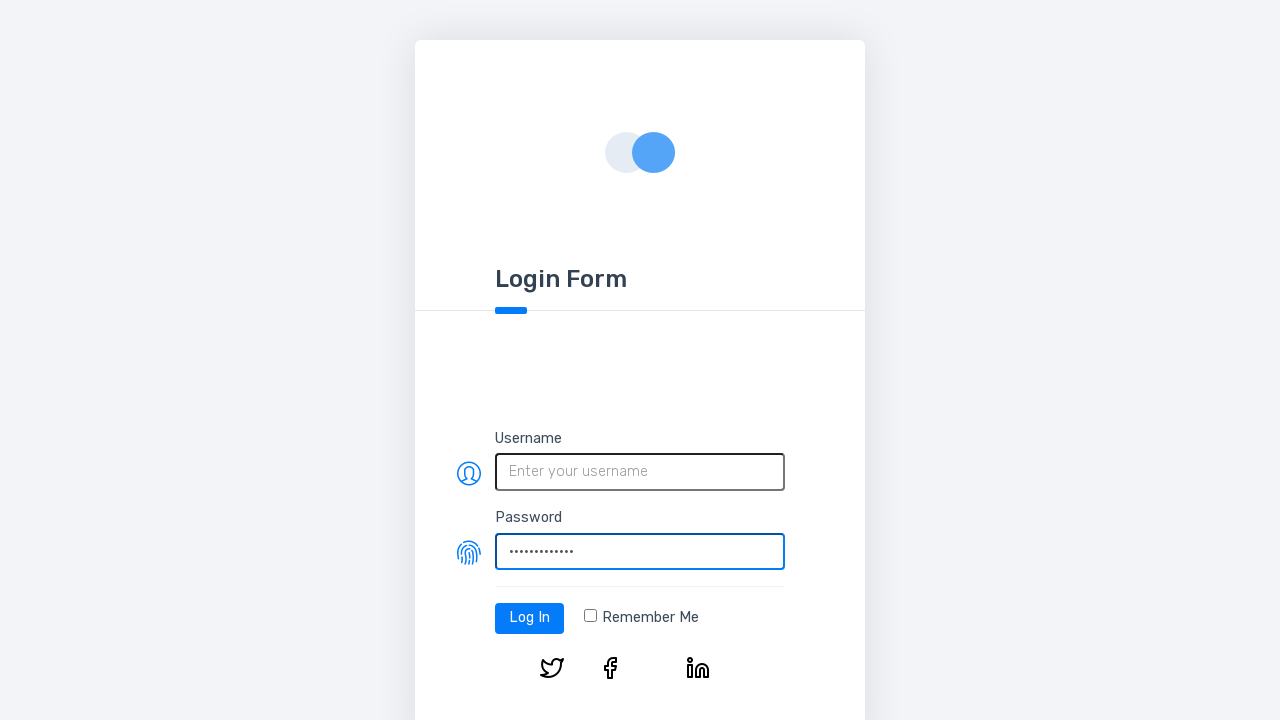

Clicked login button at (530, 618) on #log-in
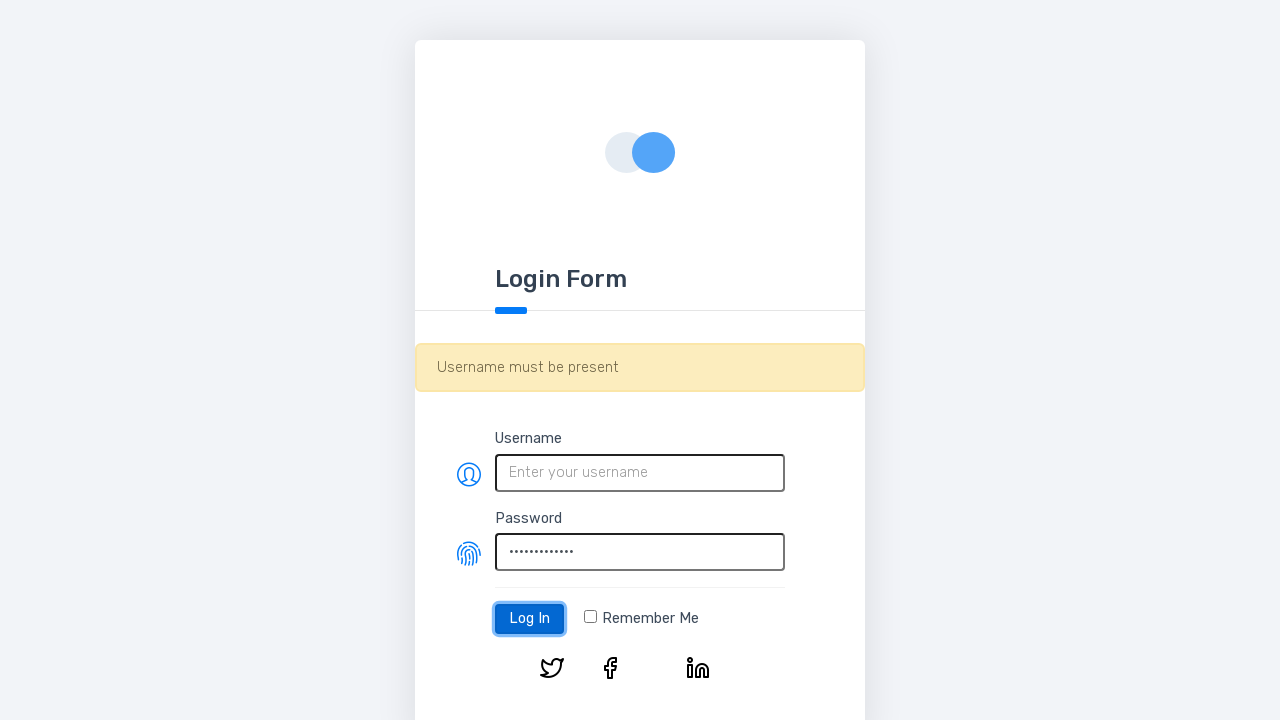

Waited 500ms for validation message to appear
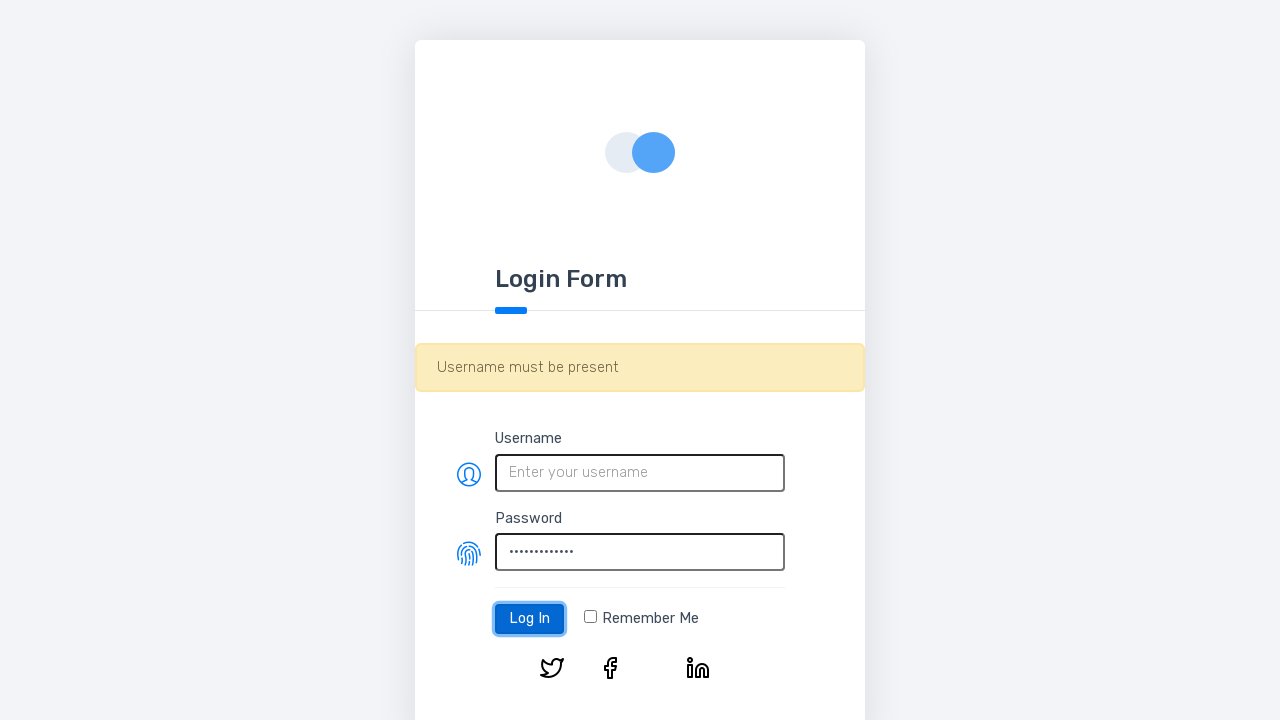

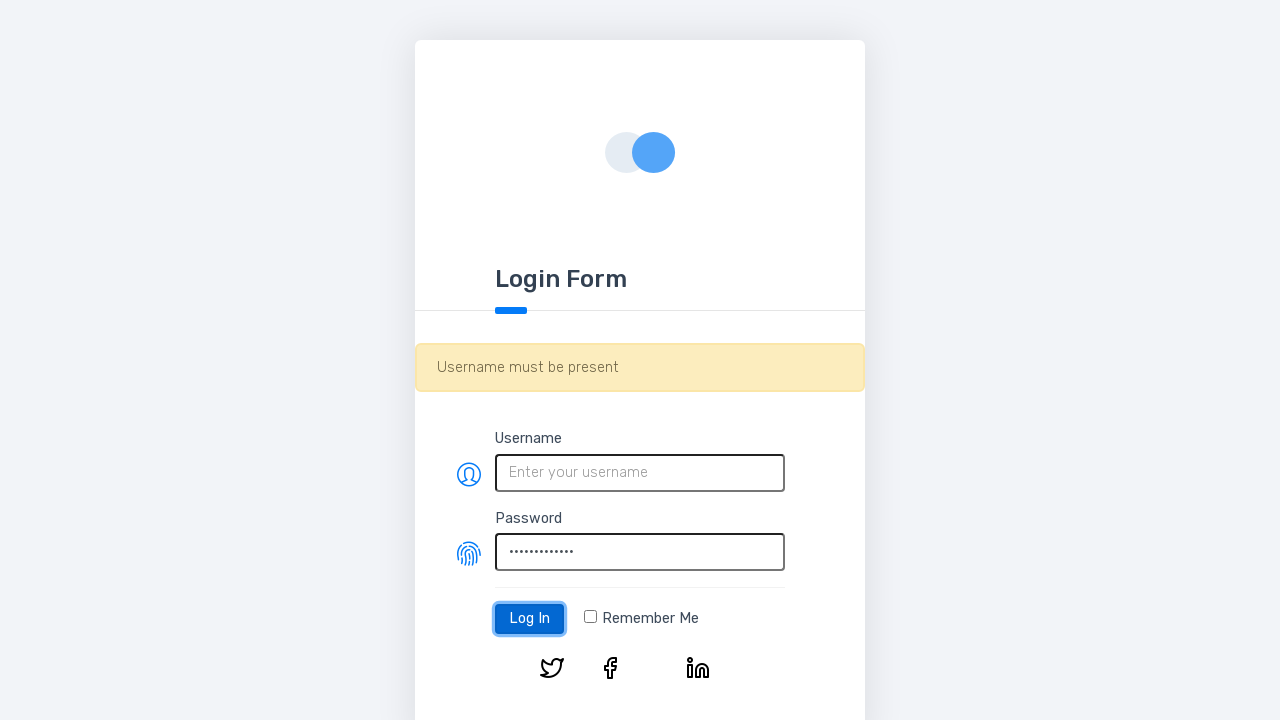